Creates a new paste on Pastebin by filling in code content, selecting Bash syntax highlighting, setting expiration to 10 minutes, and providing a paste name

Starting URL: http://pastebin.com

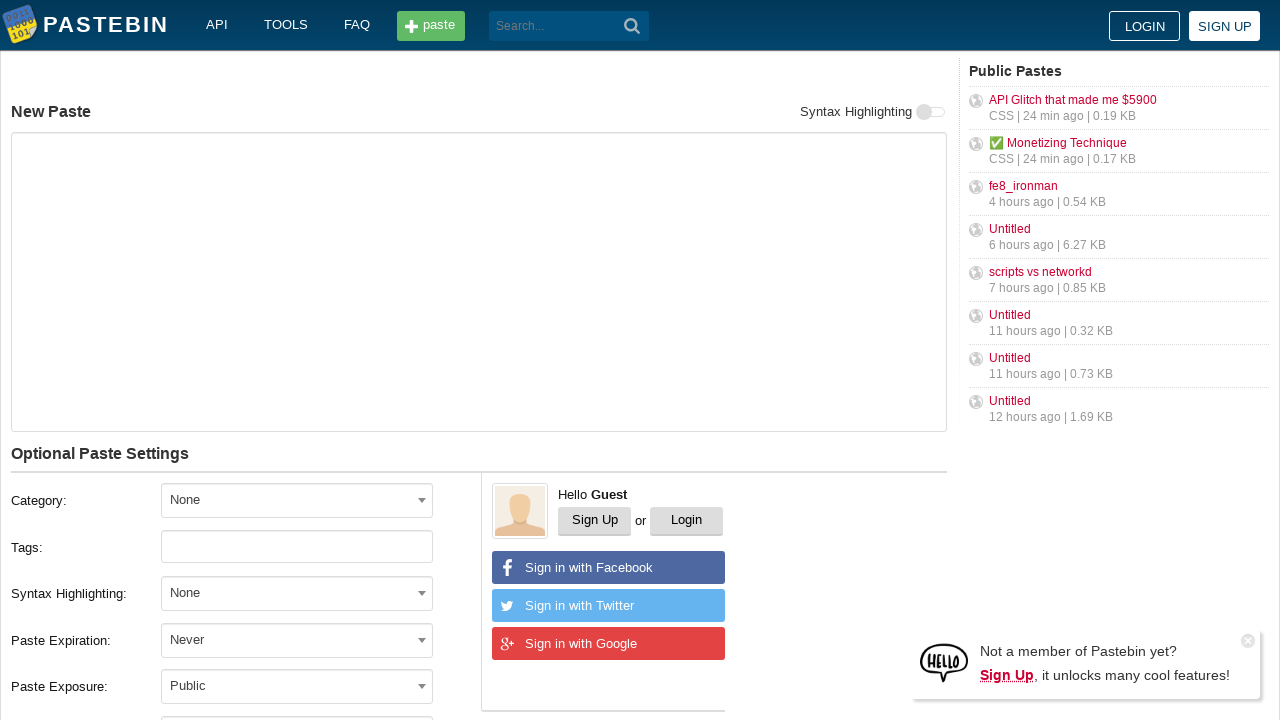

Waited for paste input field to be ready
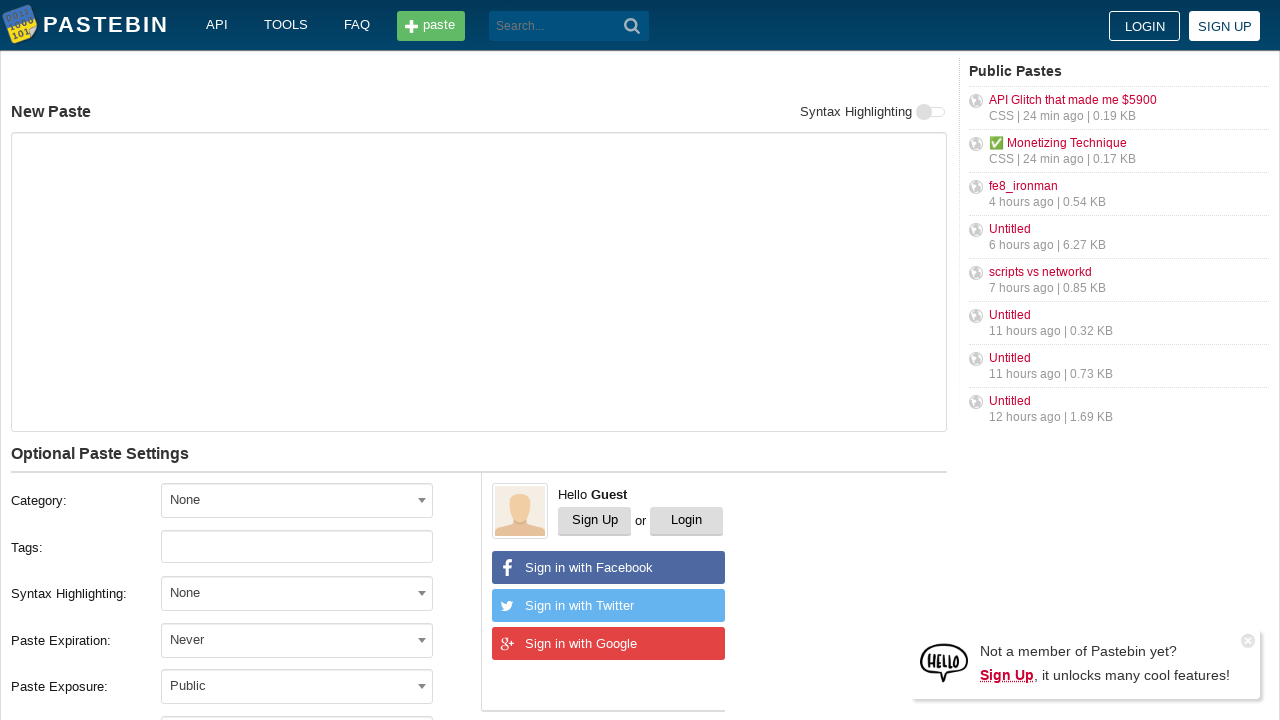

Filled paste content with Bash script code on #postform-text
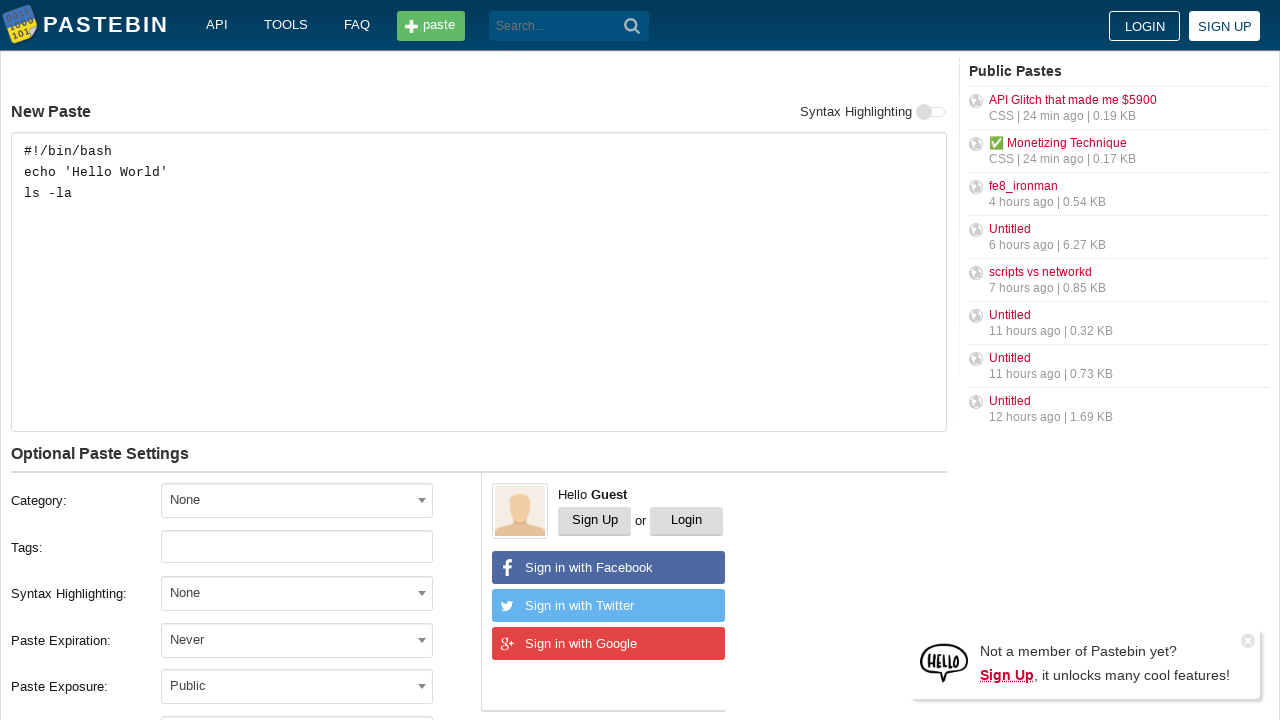

Clicked syntax highlighting dropdown at (297, 593) on #select2-postform-format-container
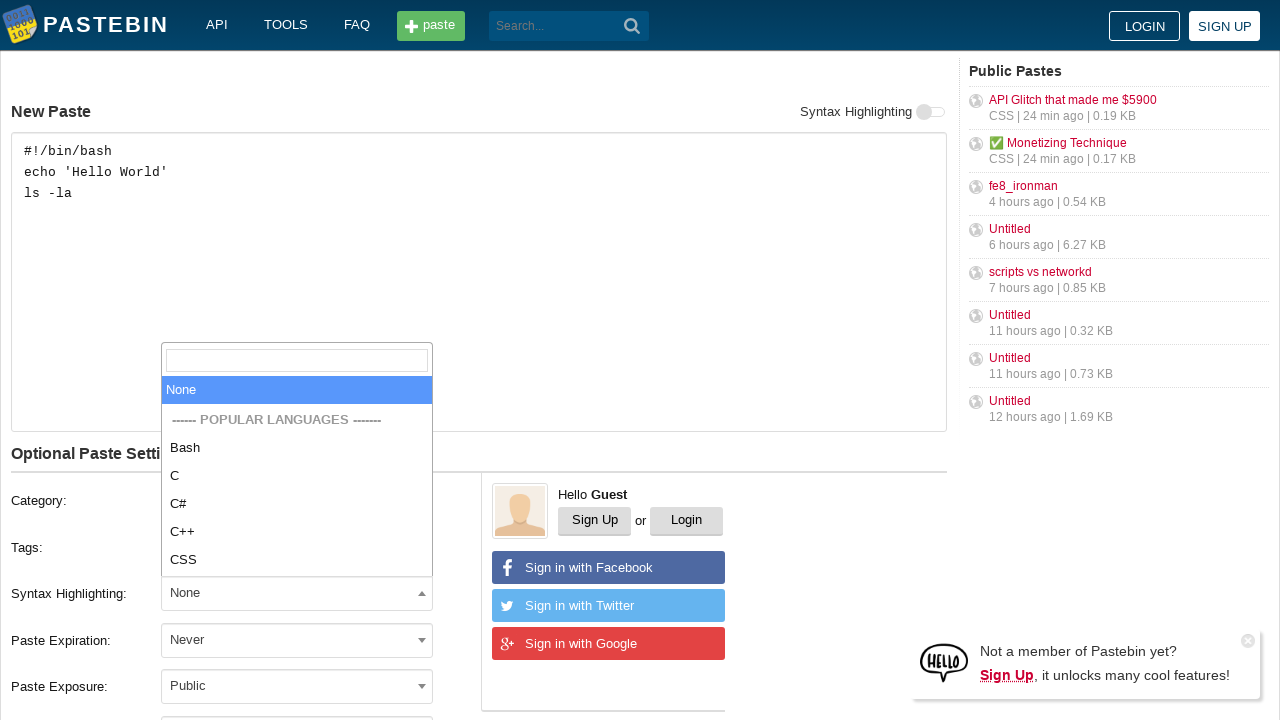

Selected Bash syntax highlighting at (297, 448) on xpath=//li[text()='Bash']
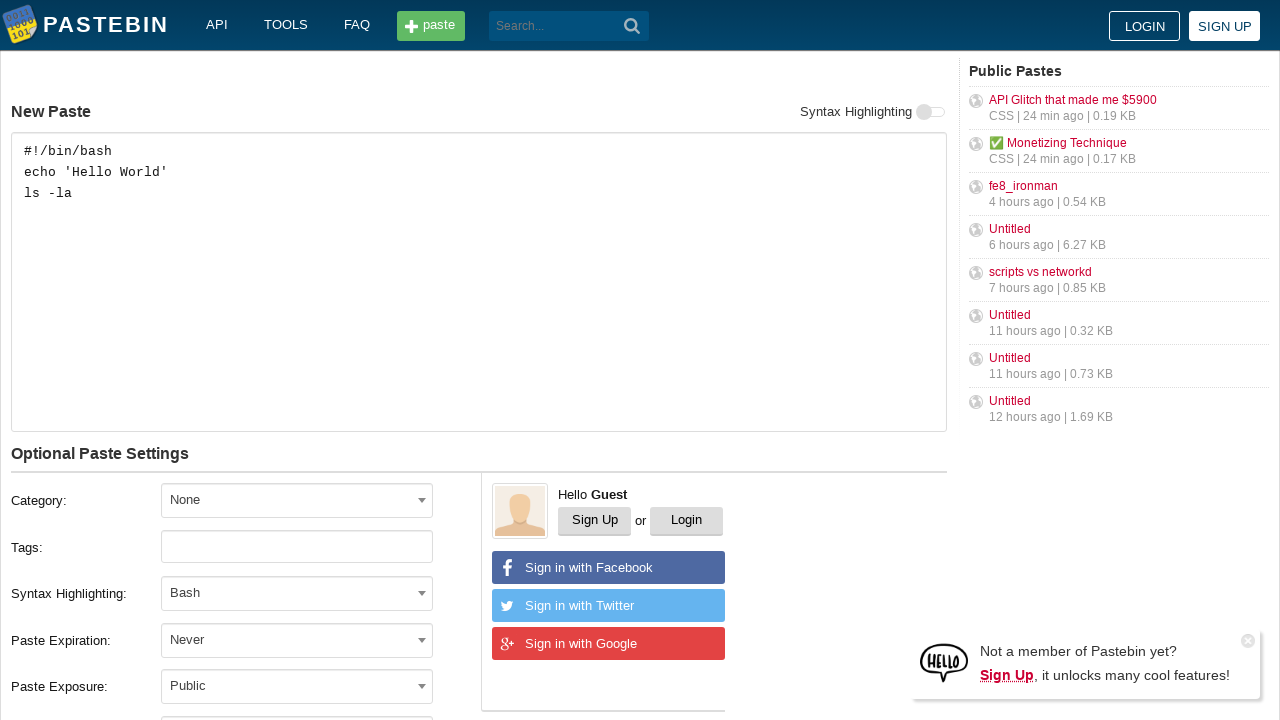

Clicked paste expiration dropdown at (297, 640) on #select2-postform-expiration-container
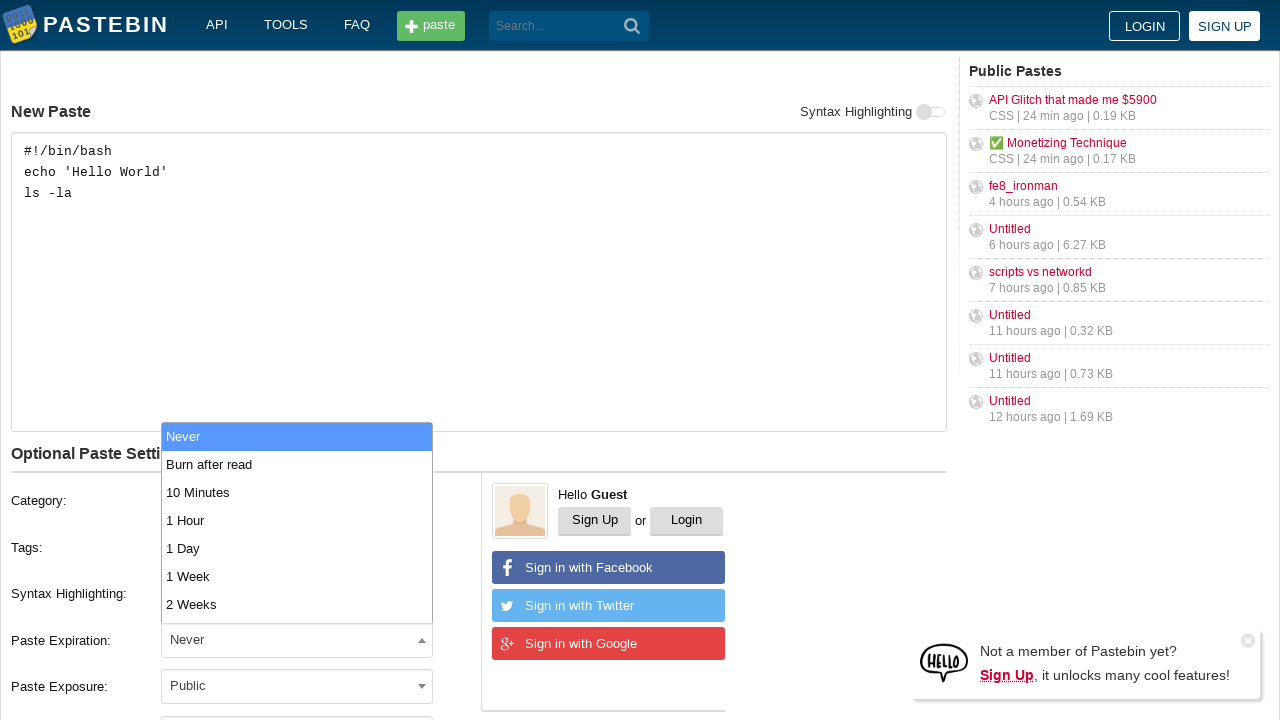

Selected 10 Minutes expiration time at (297, 492) on xpath=//li[text()='10 Minutes']
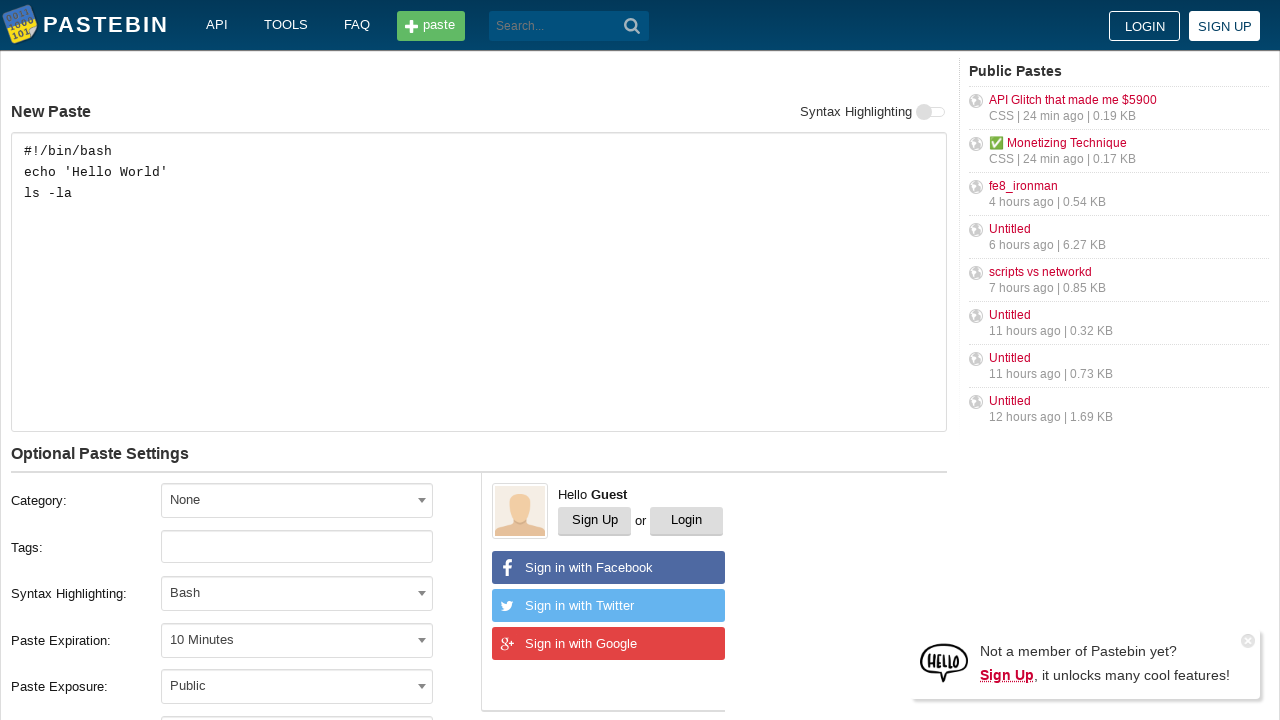

Filled paste name with 'Test Bash Script' on #postform-name
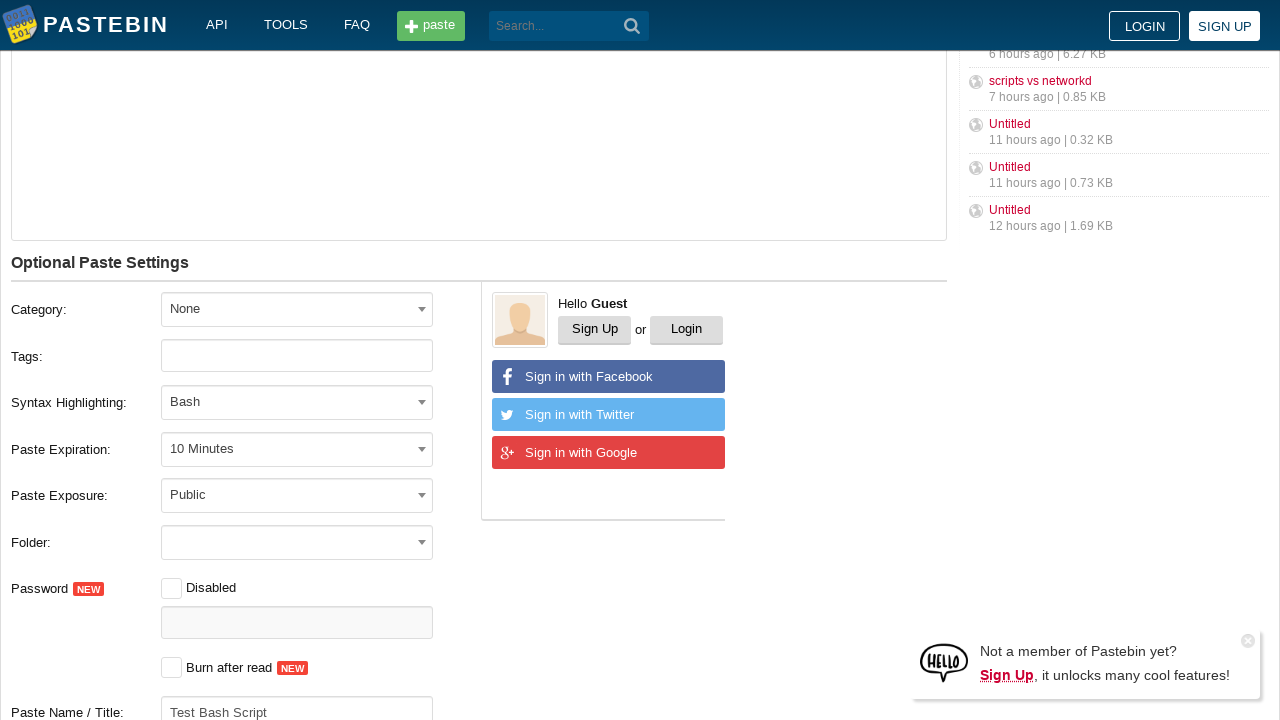

Clicked submit button to create new paste at (632, 26) on button[type='submit']
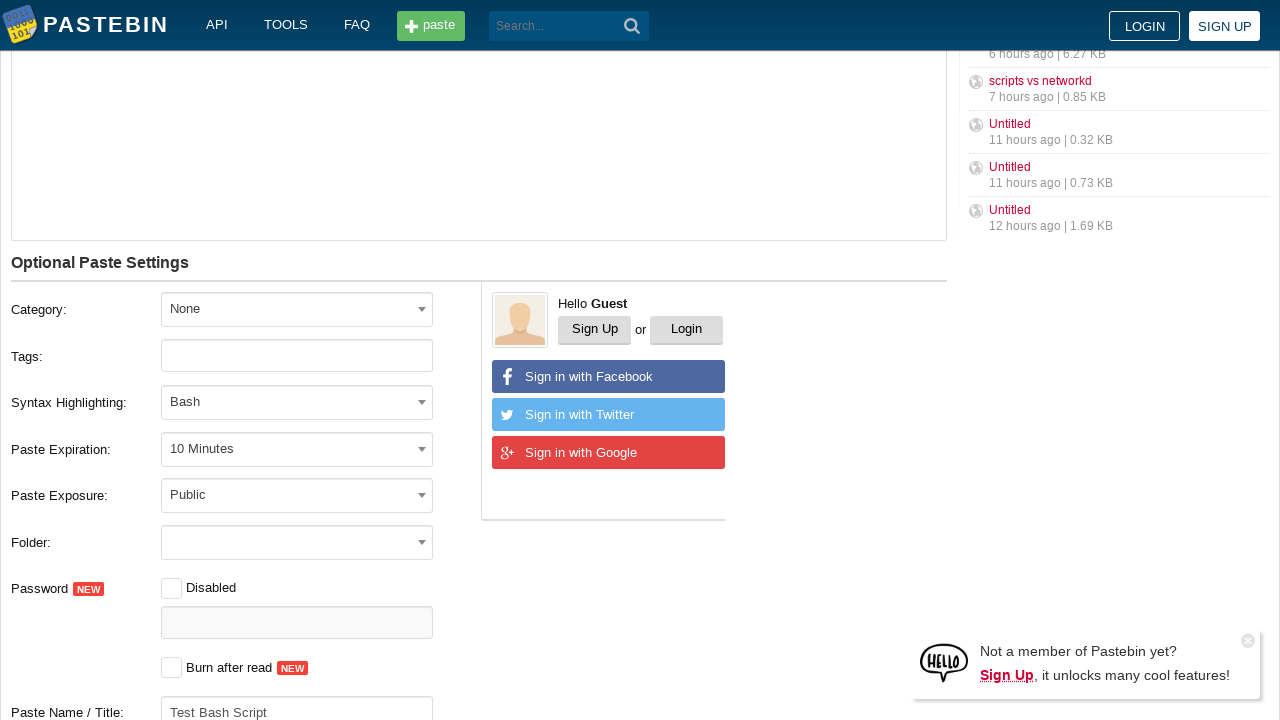

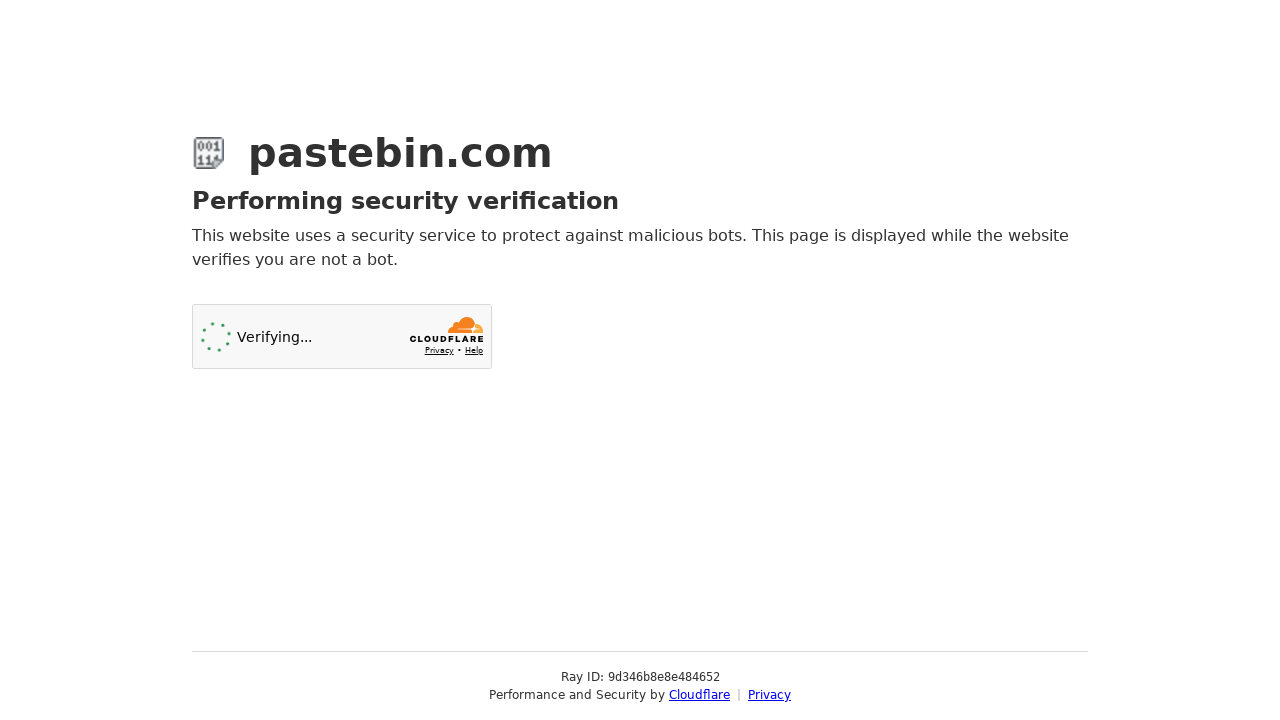